Tests that whitespace is trimmed from edited todo text

Starting URL: https://demo.playwright.dev/todomvc

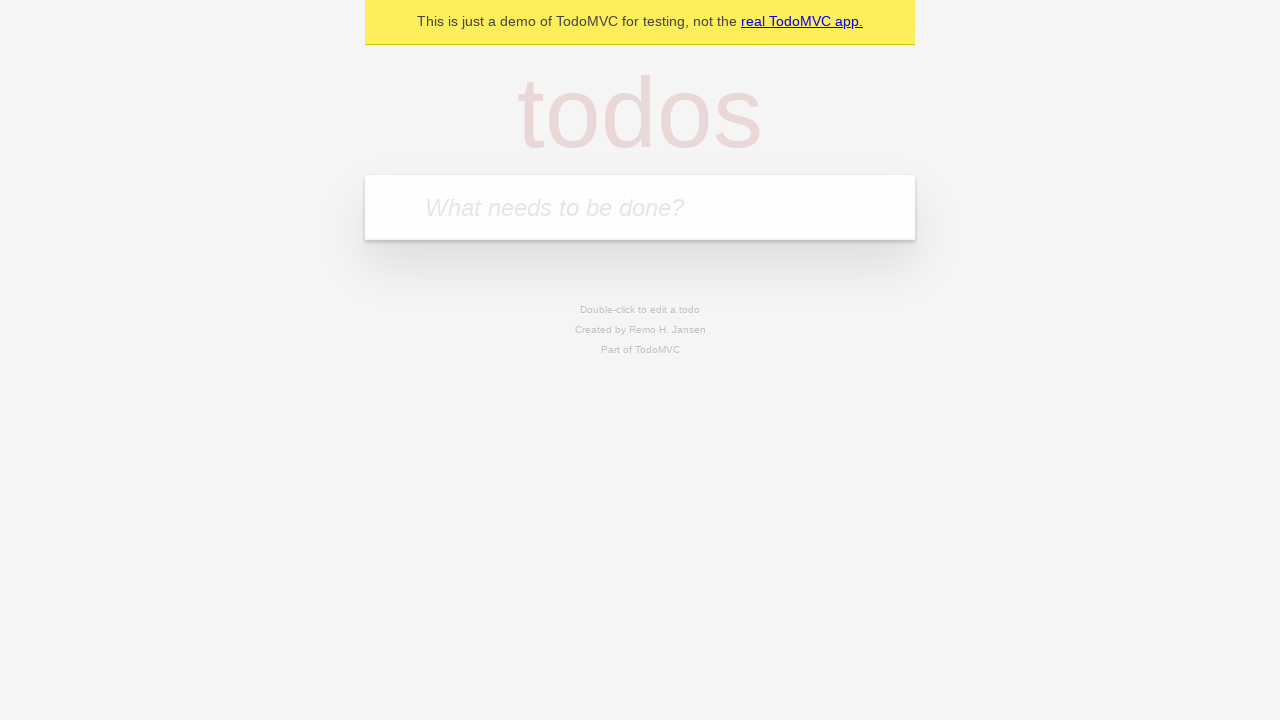

Filled todo input with 'buy some cheese' on internal:attr=[placeholder="What needs to be done?"i]
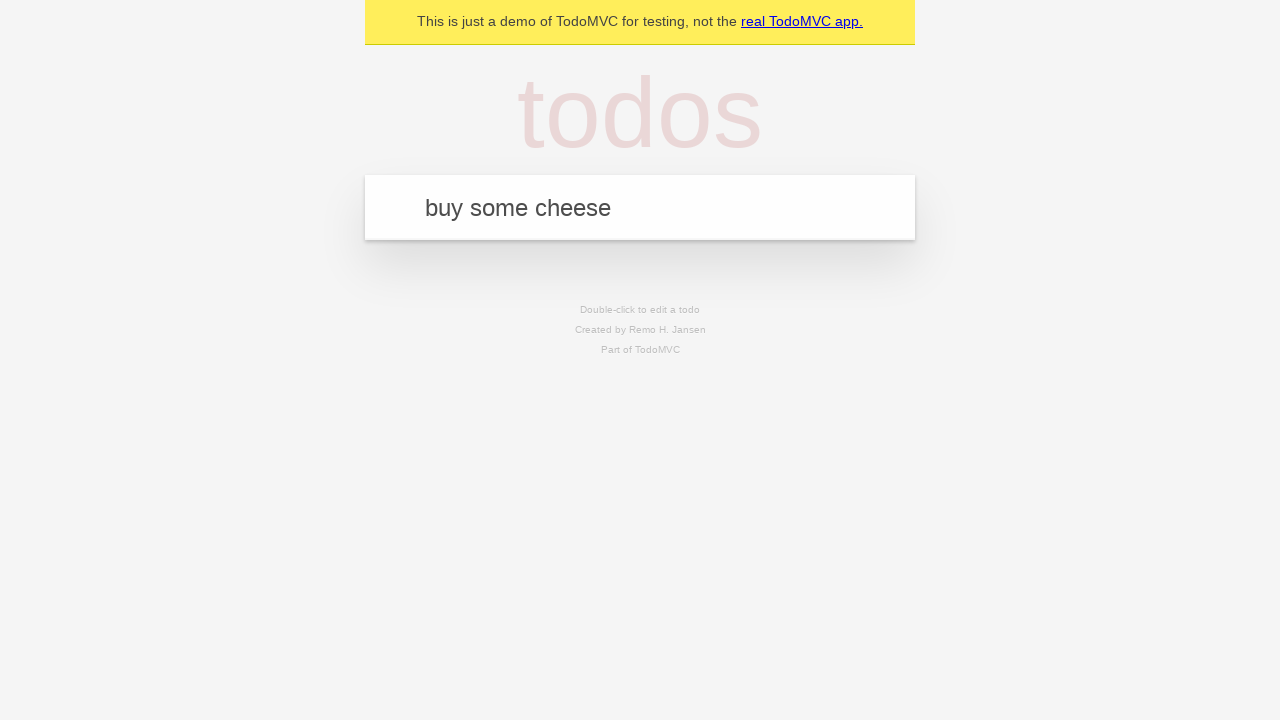

Pressed Enter to create first todo on internal:attr=[placeholder="What needs to be done?"i]
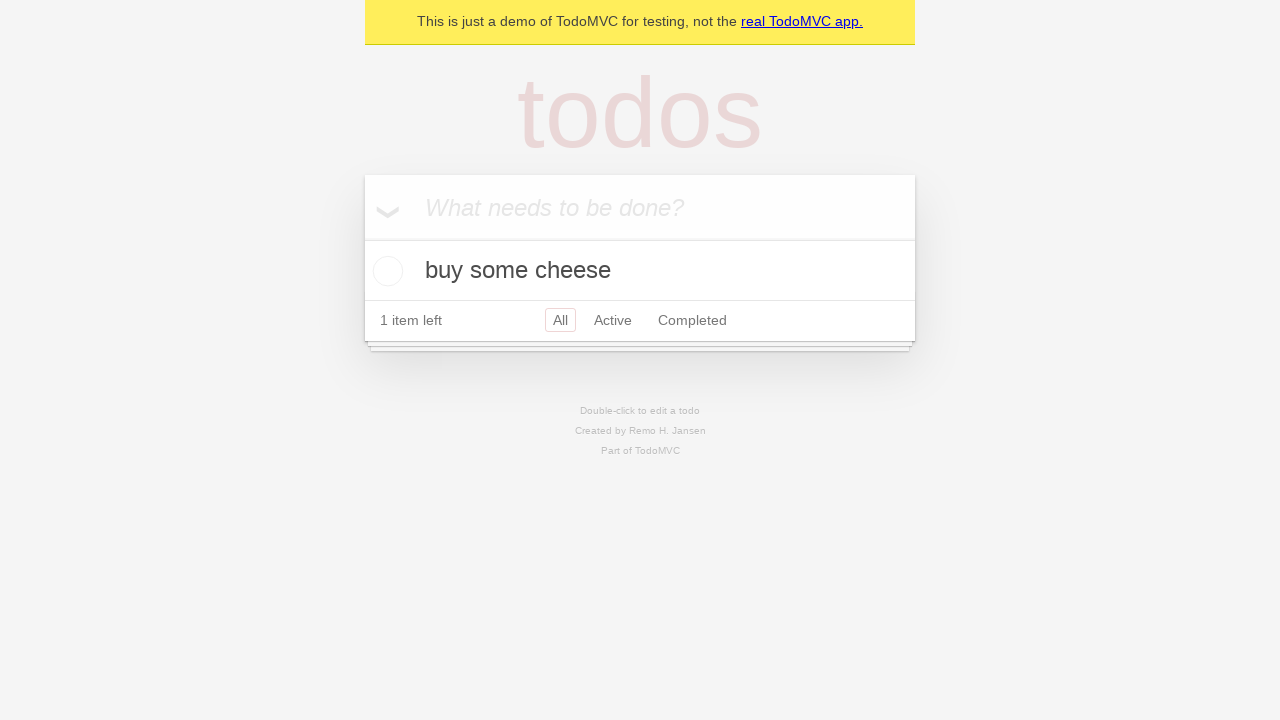

Filled todo input with 'feed the cat' on internal:attr=[placeholder="What needs to be done?"i]
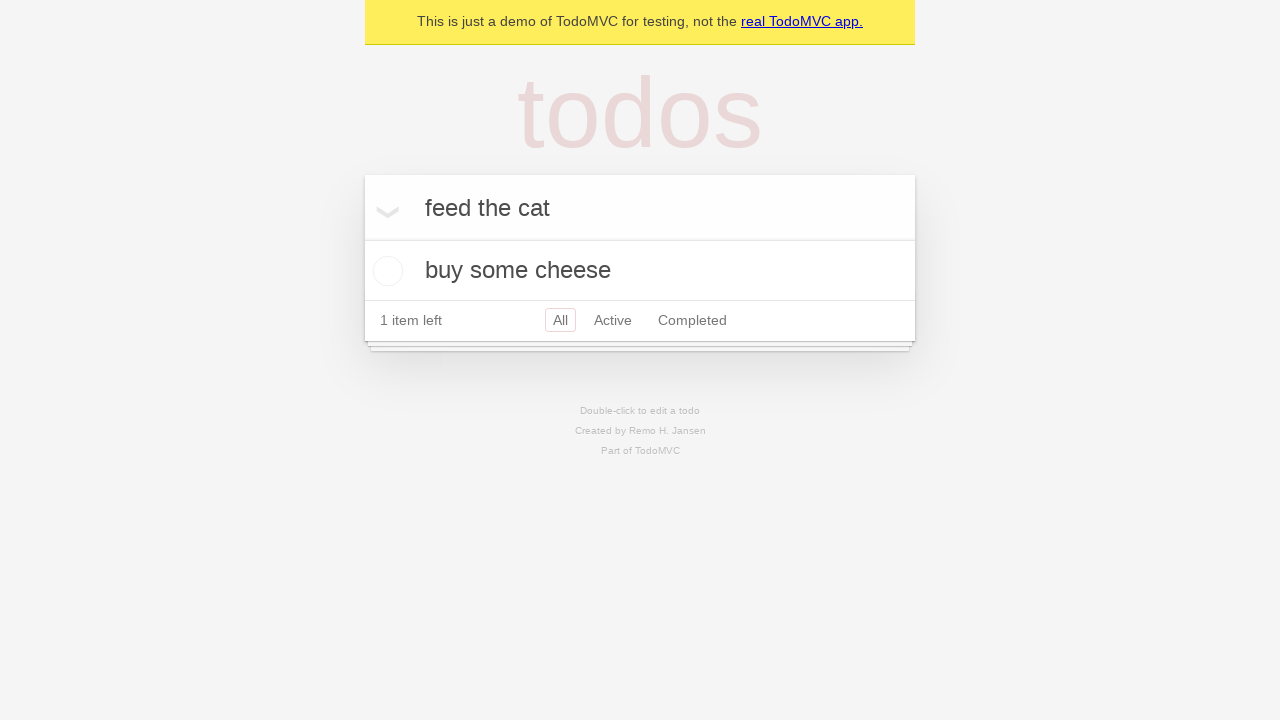

Pressed Enter to create second todo on internal:attr=[placeholder="What needs to be done?"i]
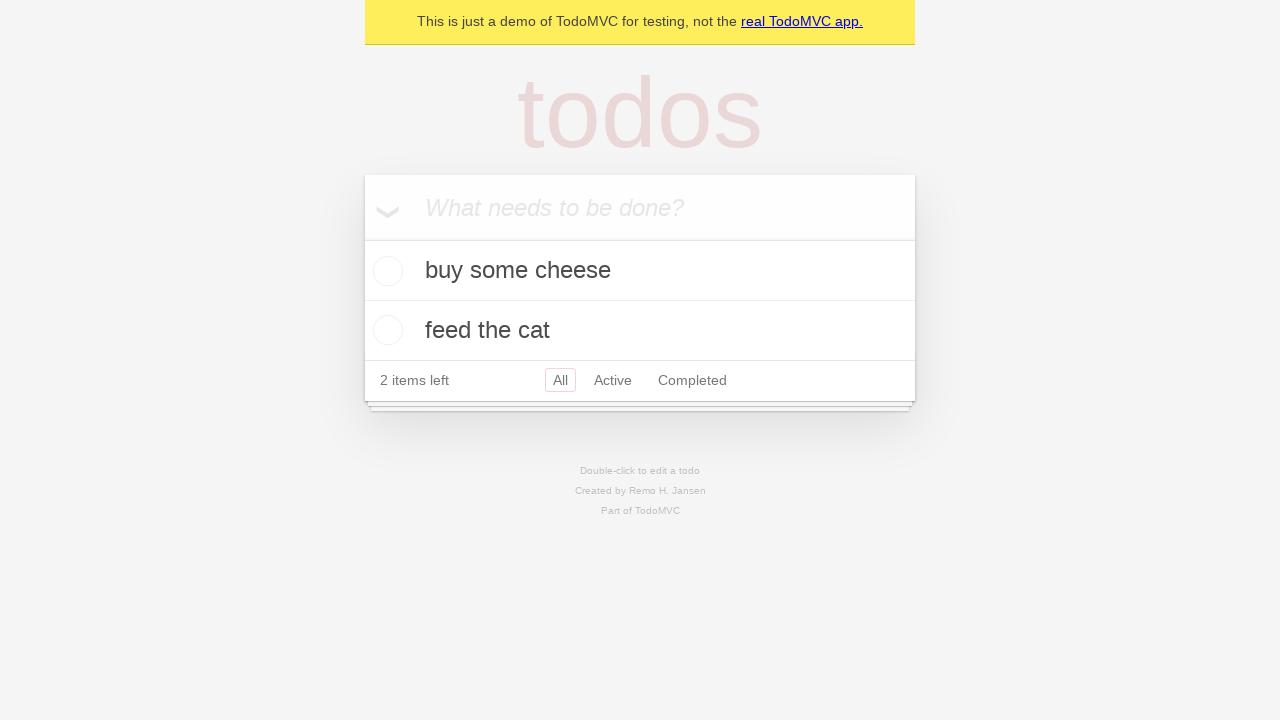

Filled todo input with 'book a doctors appointment' on internal:attr=[placeholder="What needs to be done?"i]
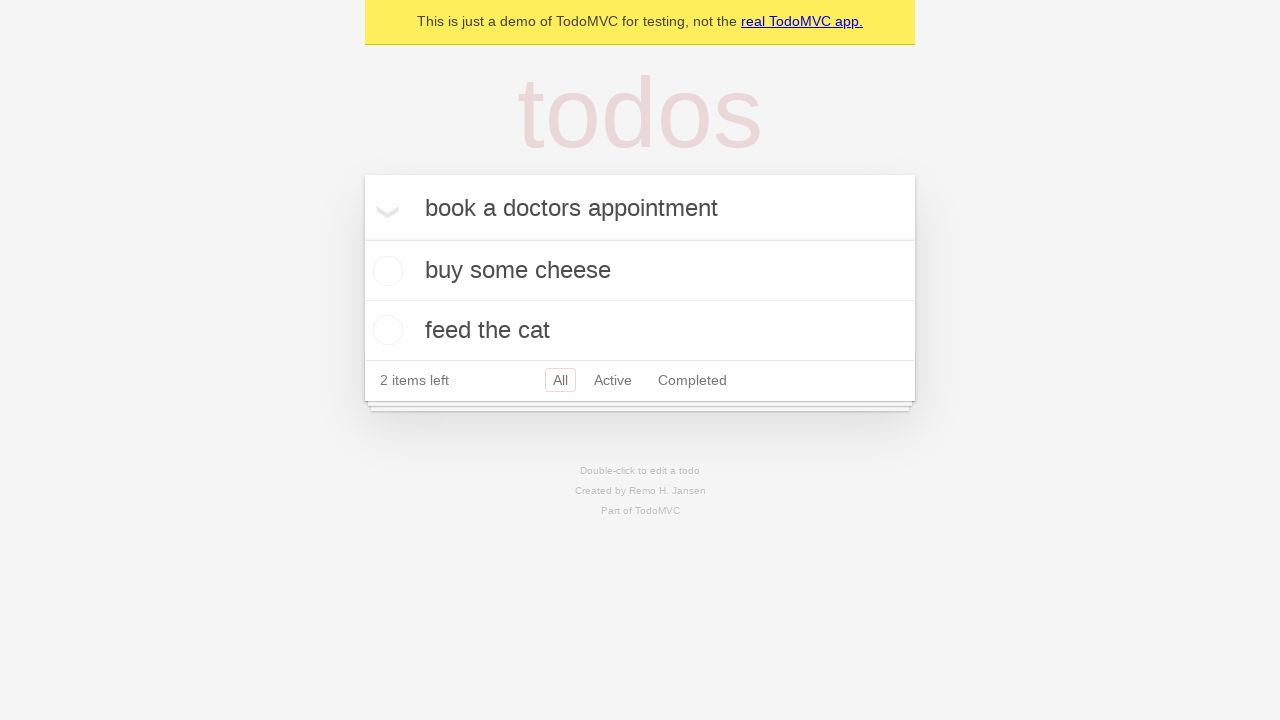

Pressed Enter to create third todo on internal:attr=[placeholder="What needs to be done?"i]
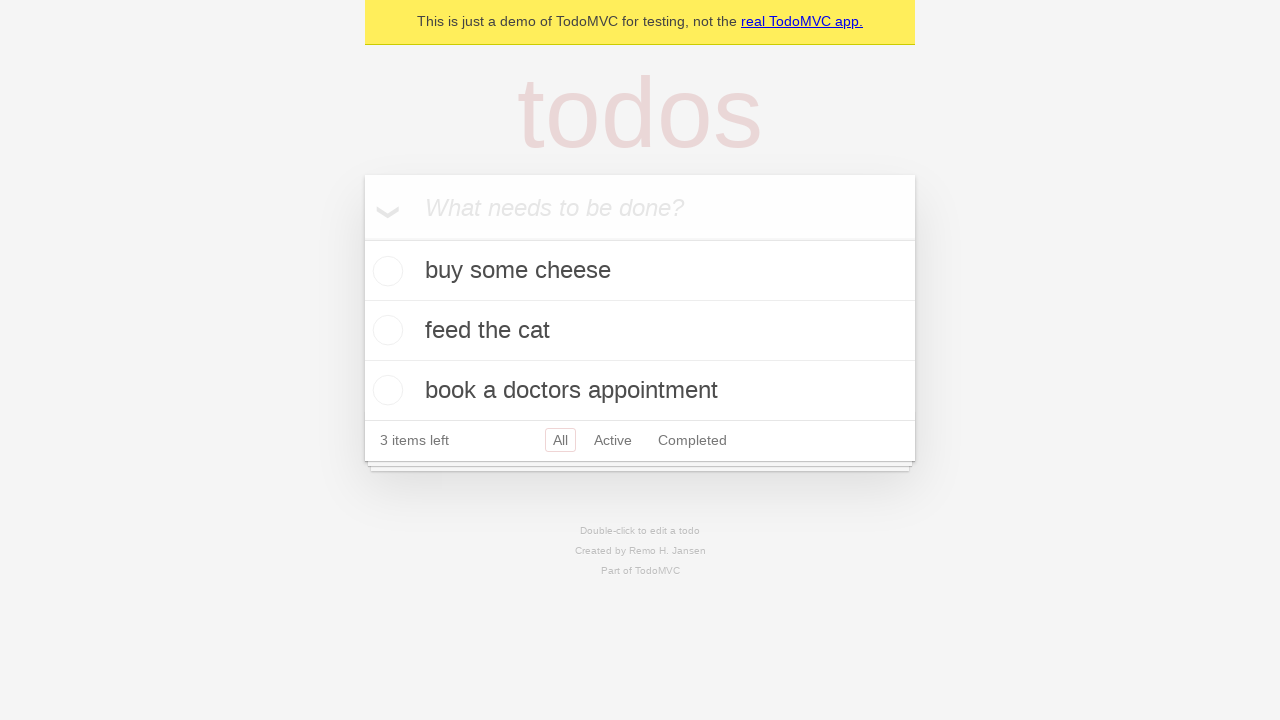

Double-clicked second todo item to enter edit mode at (640, 331) on internal:testid=[data-testid="todo-item"s] >> nth=1
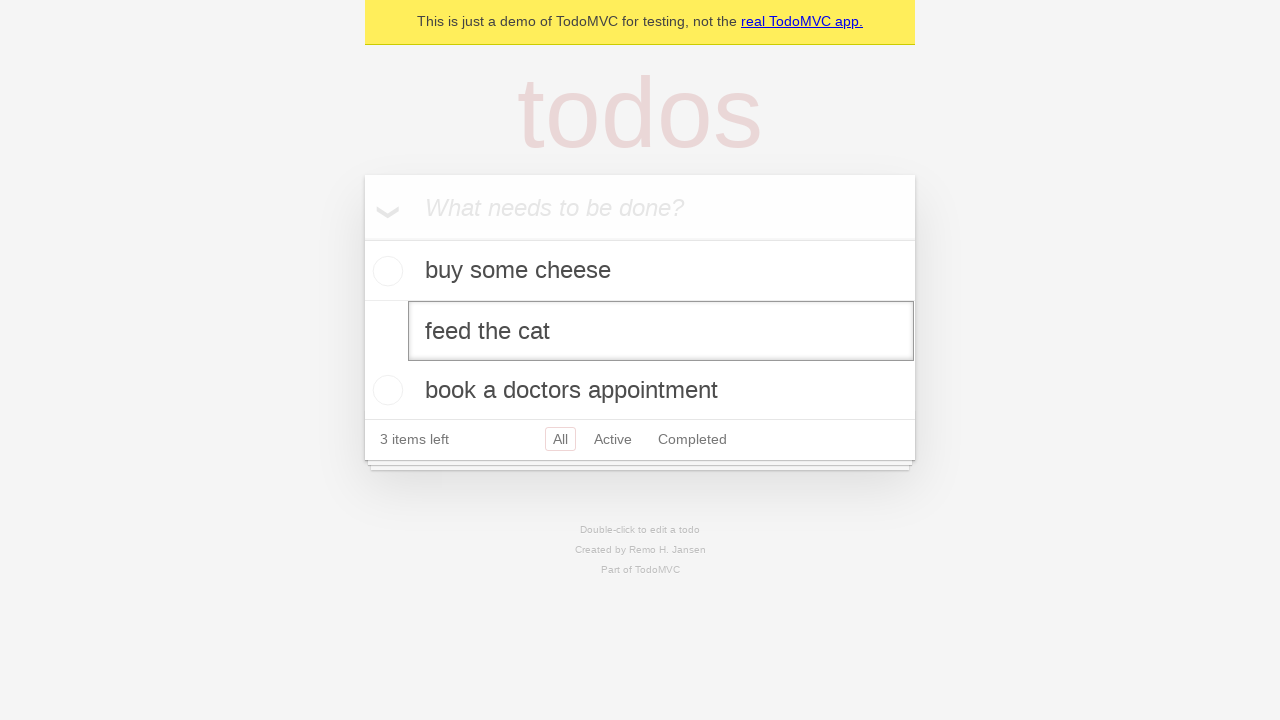

Filled edit textbox with text containing leading and trailing whitespace on internal:testid=[data-testid="todo-item"s] >> nth=1 >> internal:role=textbox[nam
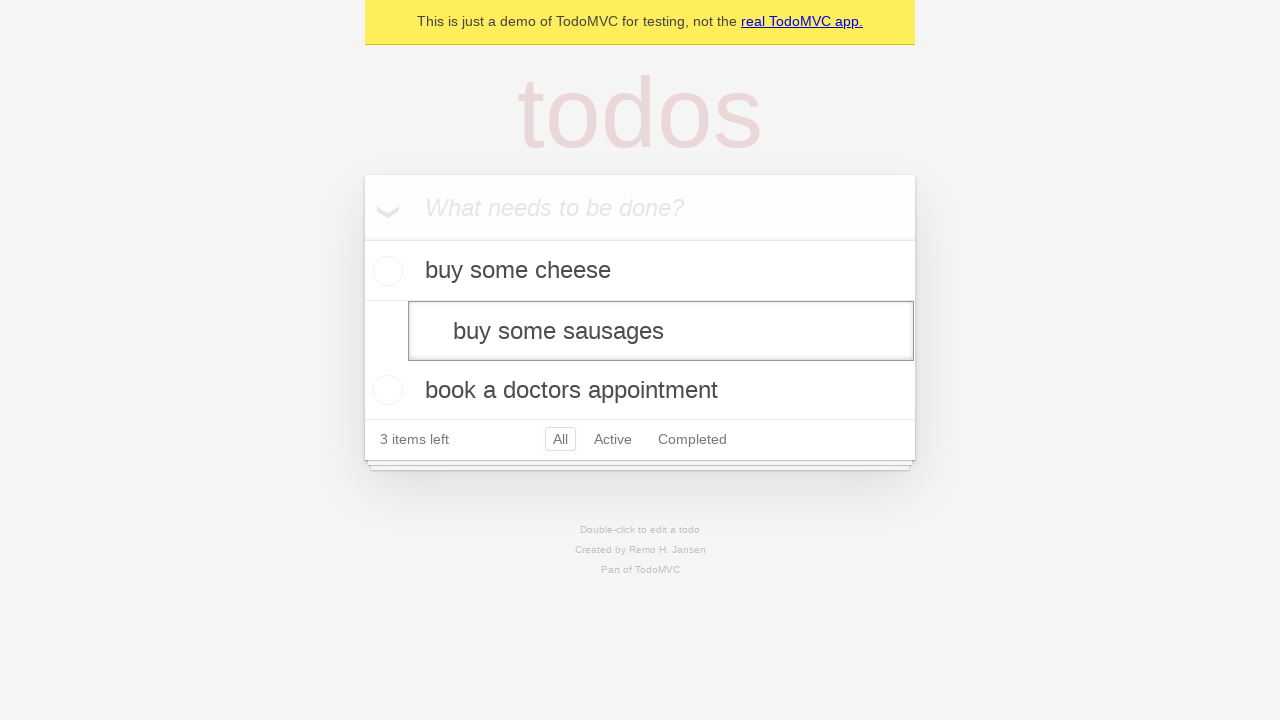

Pressed Enter to confirm edit and verify whitespace is trimmed on internal:testid=[data-testid="todo-item"s] >> nth=1 >> internal:role=textbox[nam
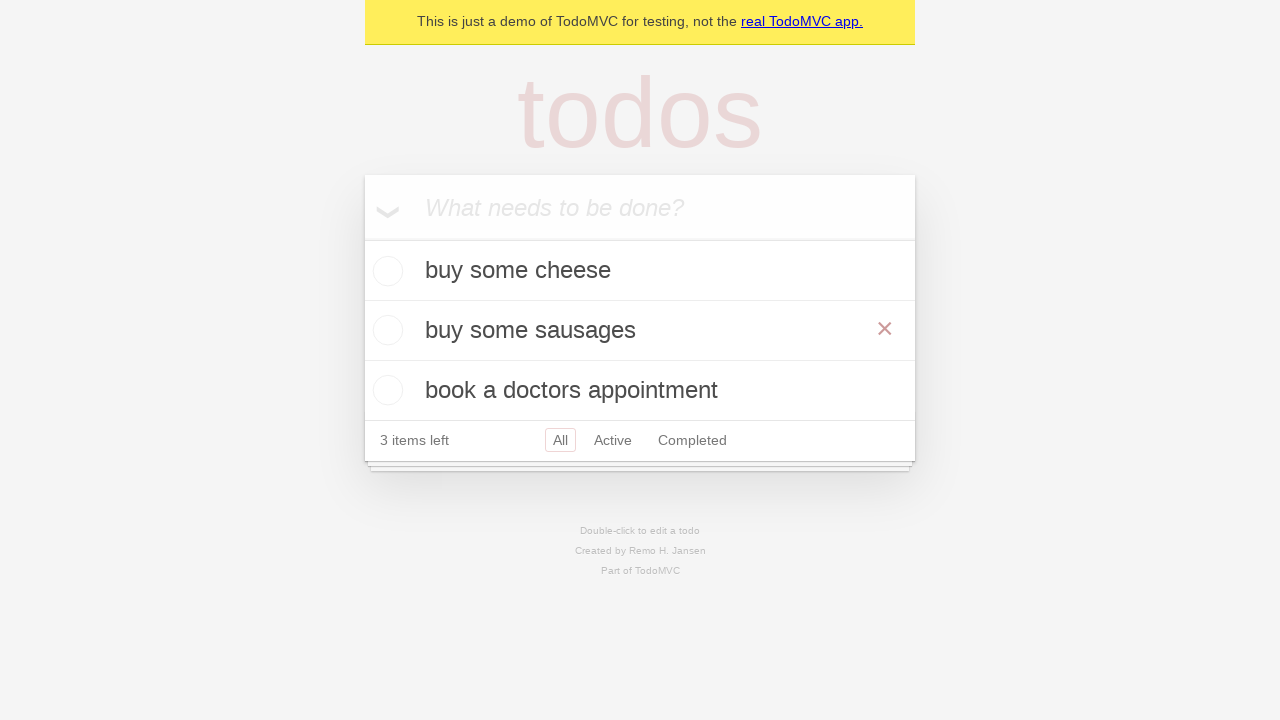

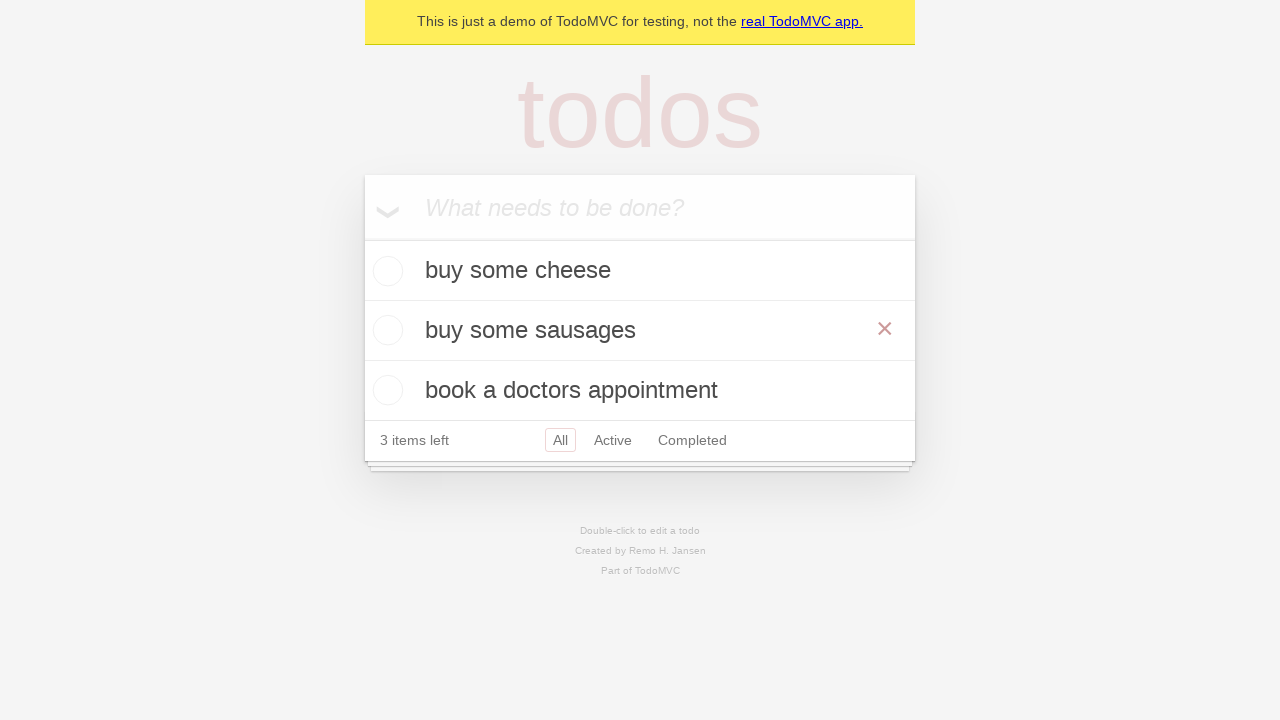